Tests floating menu page by verifying the floating menu element is present

Starting URL: https://the-internet.herokuapp.com/

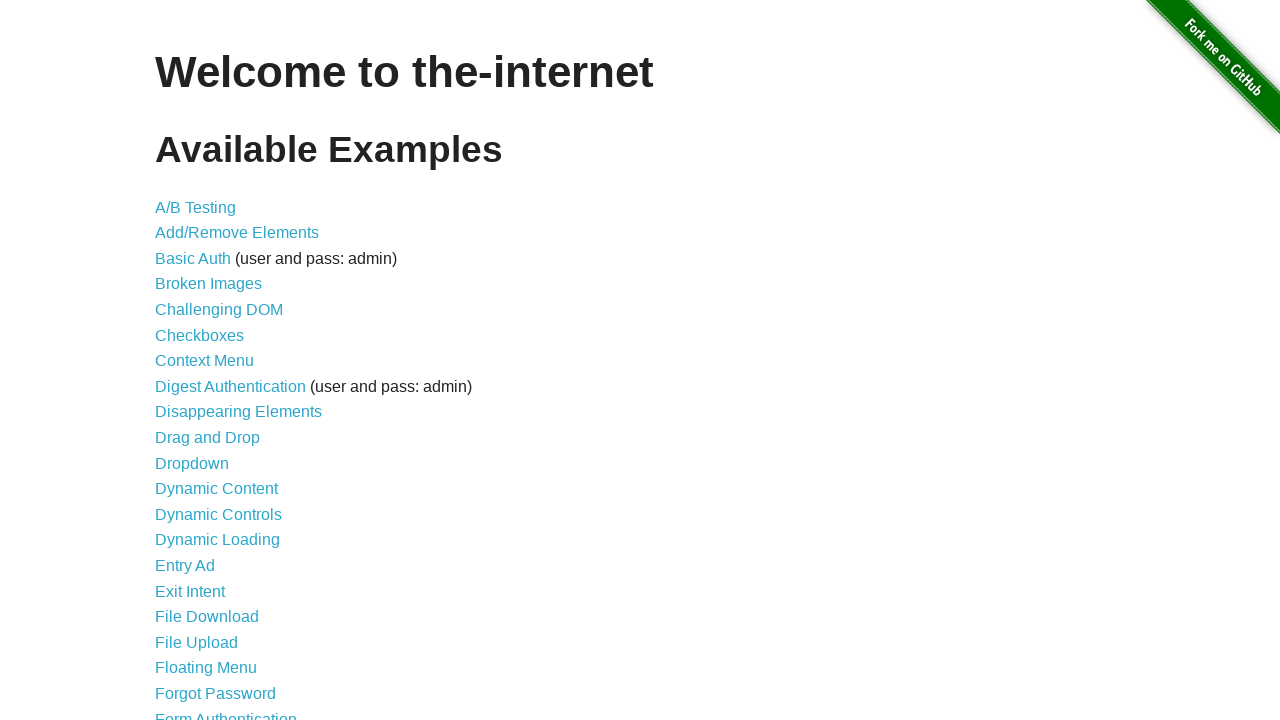

Clicked on Floating Menu link at (206, 668) on xpath=//*[contains(text(), 'Floating Menu')]
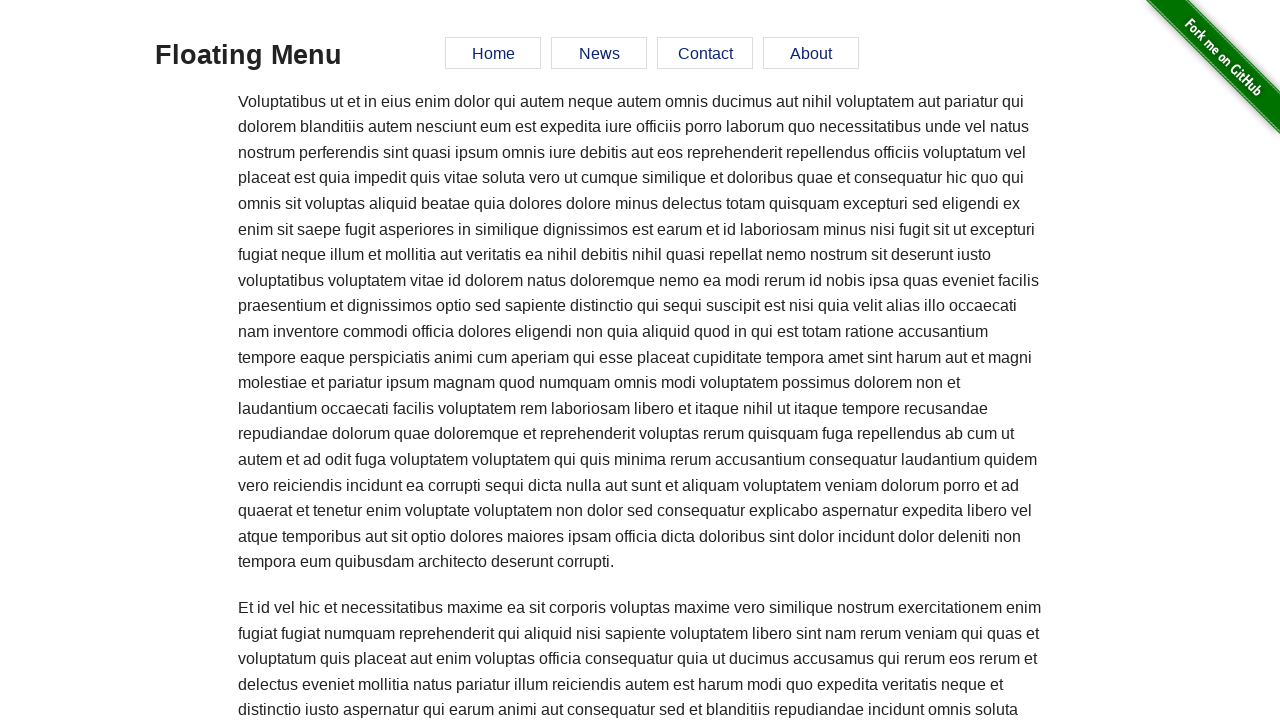

Floating menu element (#menu) is present
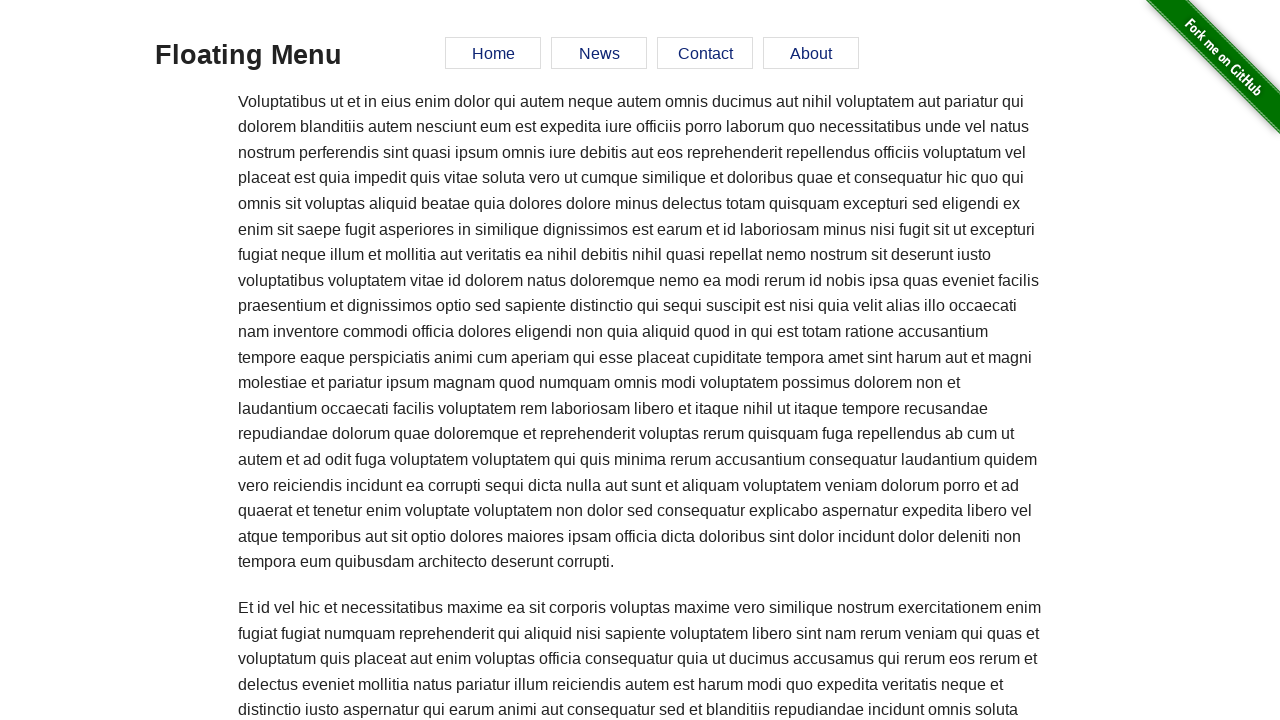

Floating menu items (#menu li) are present
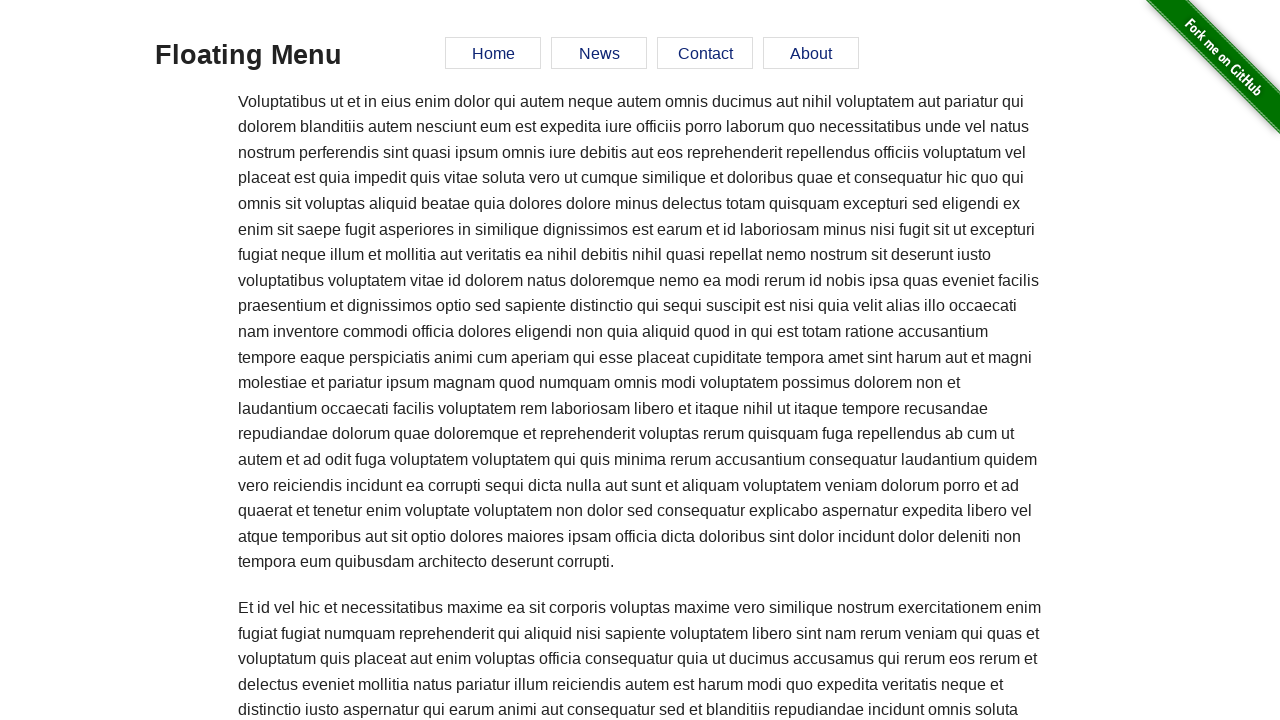

Navigated back to home page
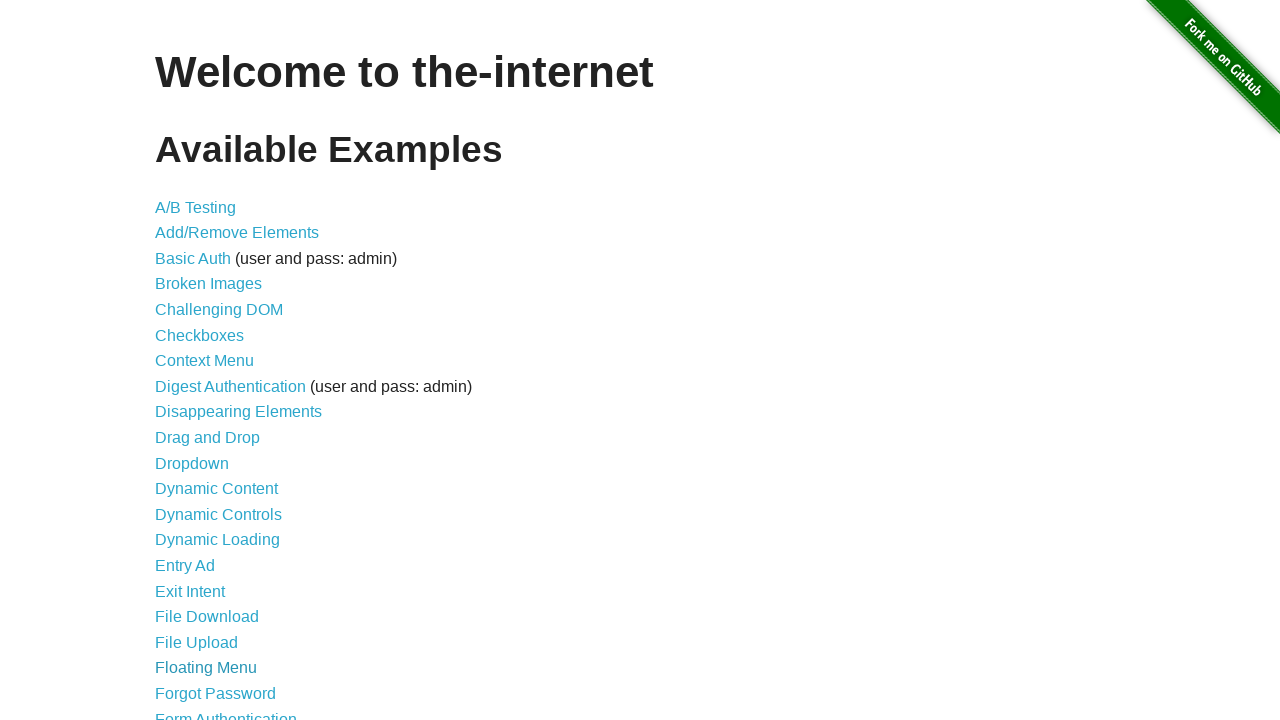

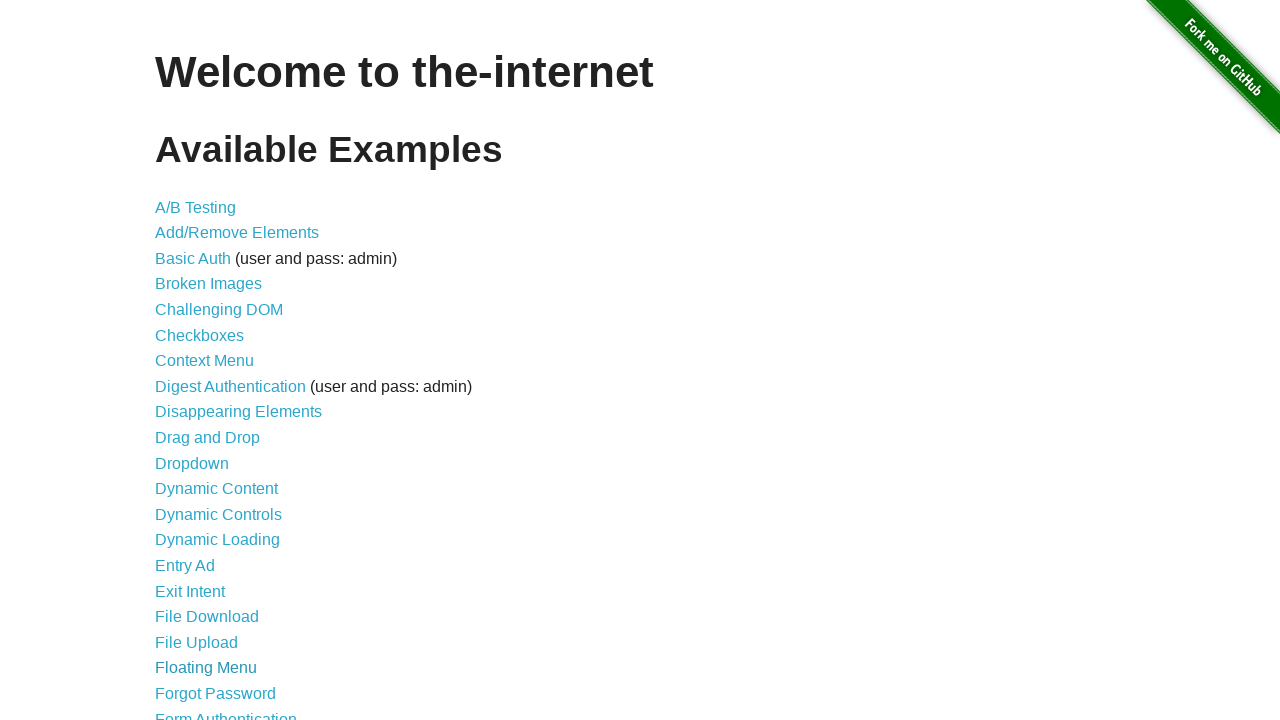